Navigates to the OrangeHRM demo site to verify the page loads correctly

Starting URL: https://opensource-demo.orangehrmlive.com/

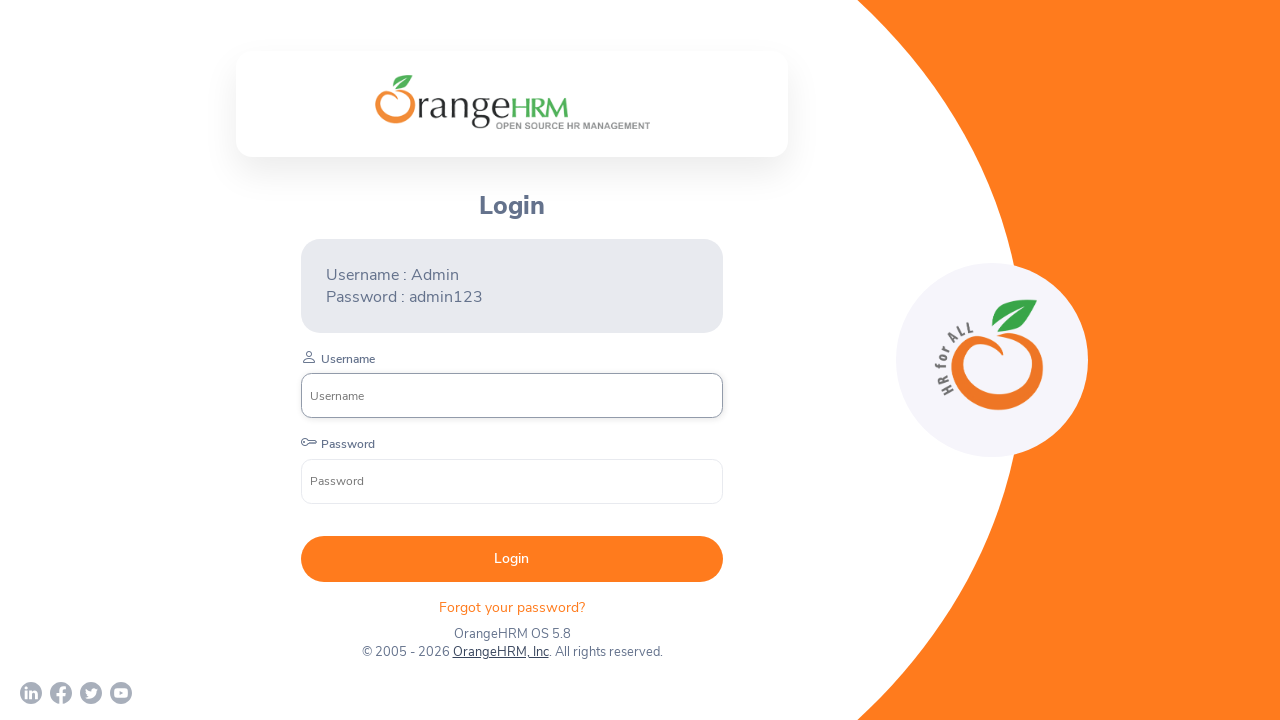

Waited for page to reach network idle state
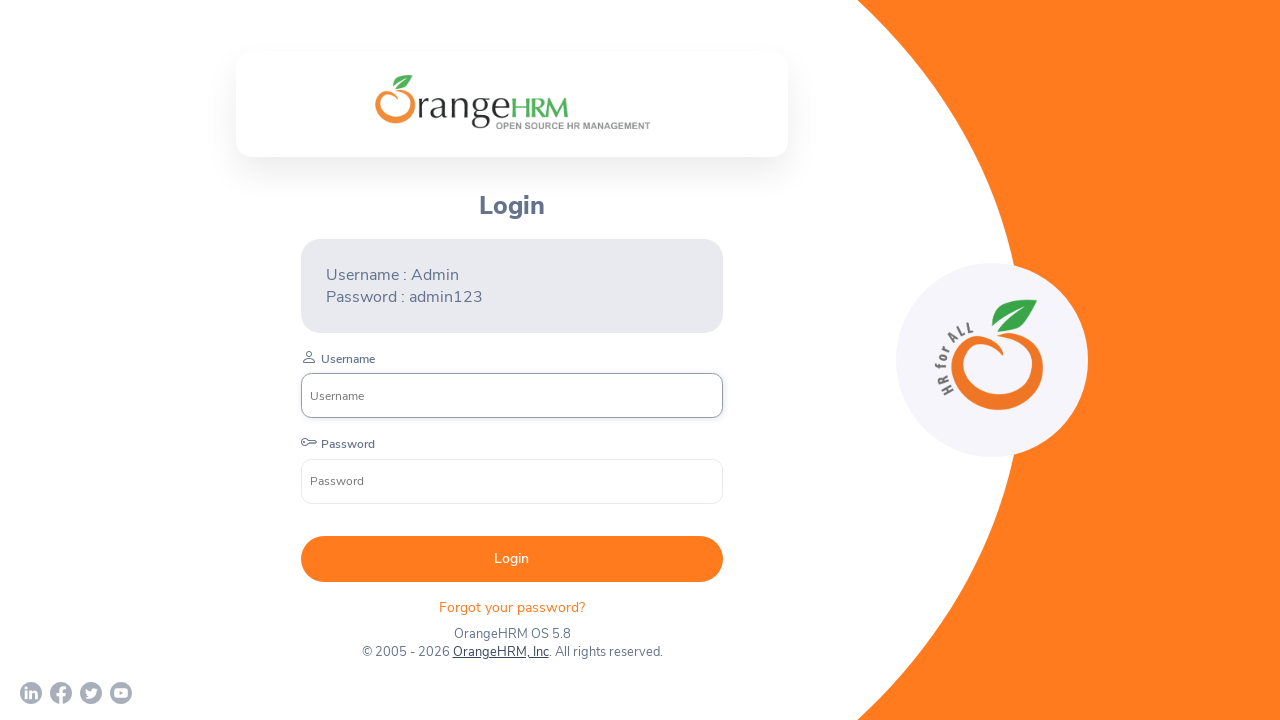

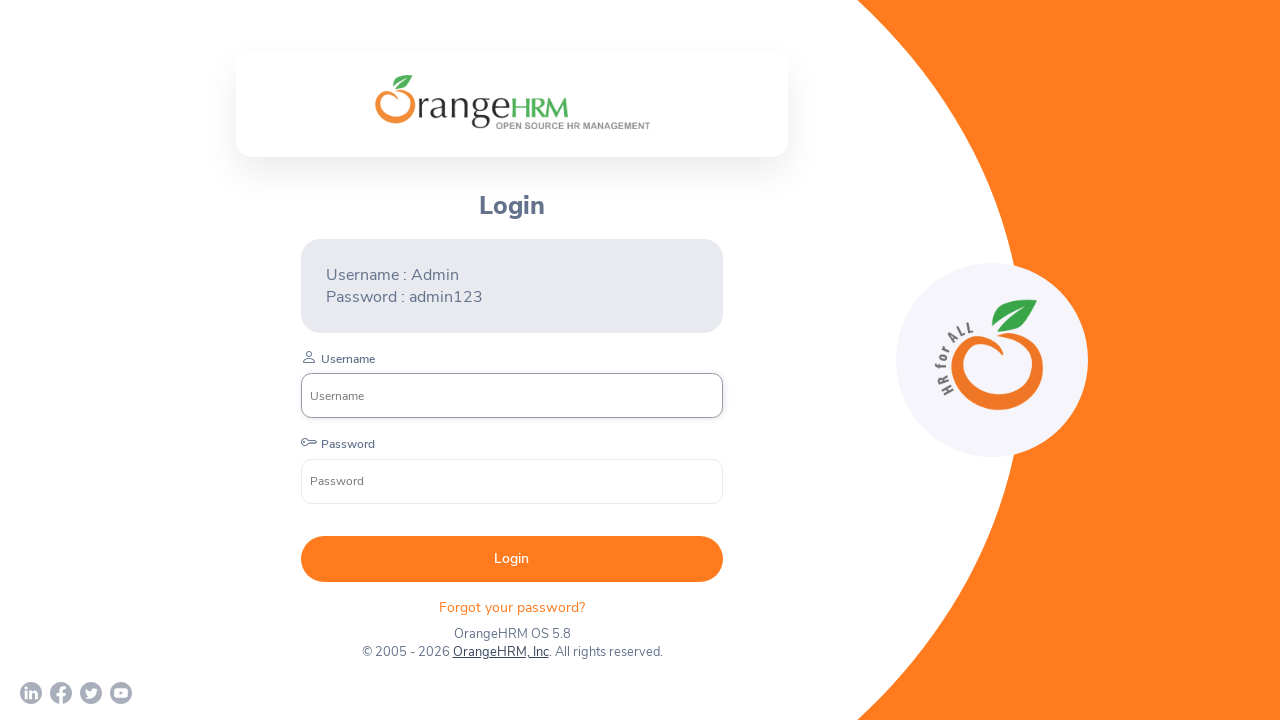